Tests UI controls on a practice page by selecting an option from a dropdown menu and clicking radio buttons

Starting URL: https://rahulshettyacademy.com/loginpagePractise/

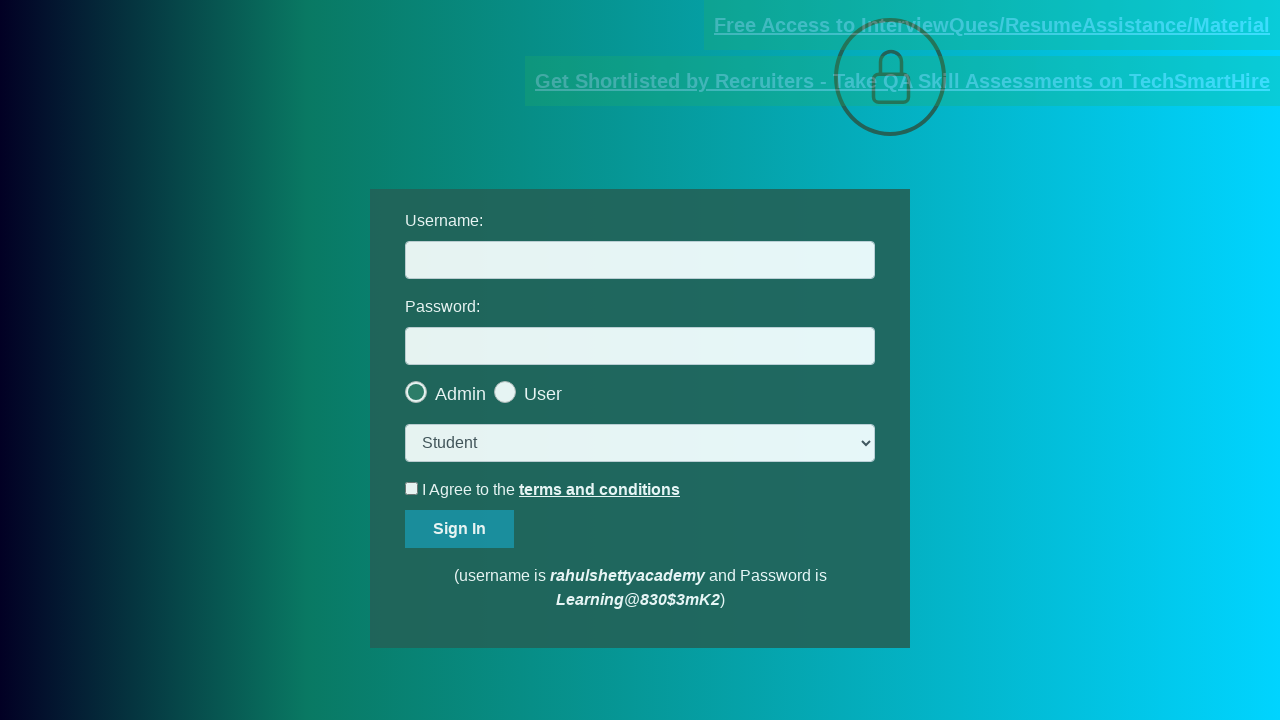

Selected 'Teacher' option from dropdown menu on select.form-control
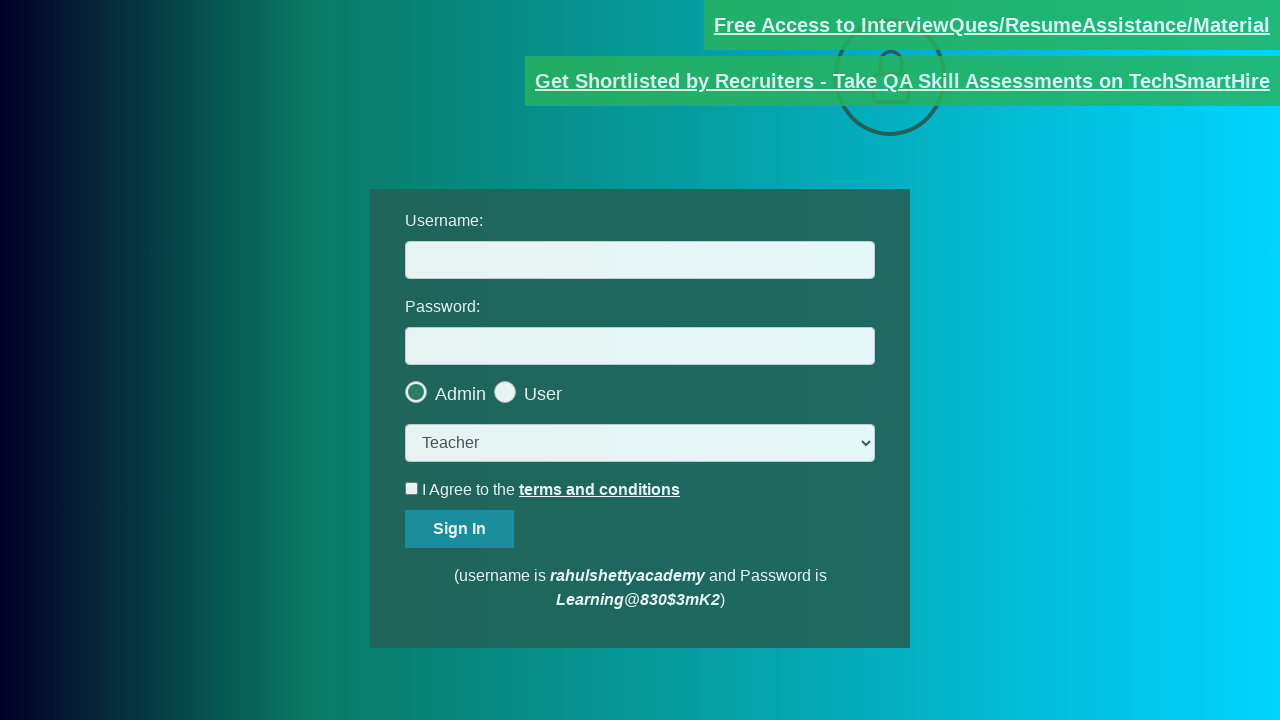

Clicked the last radio button at (543, 394) on .radiotextsty >> nth=-1
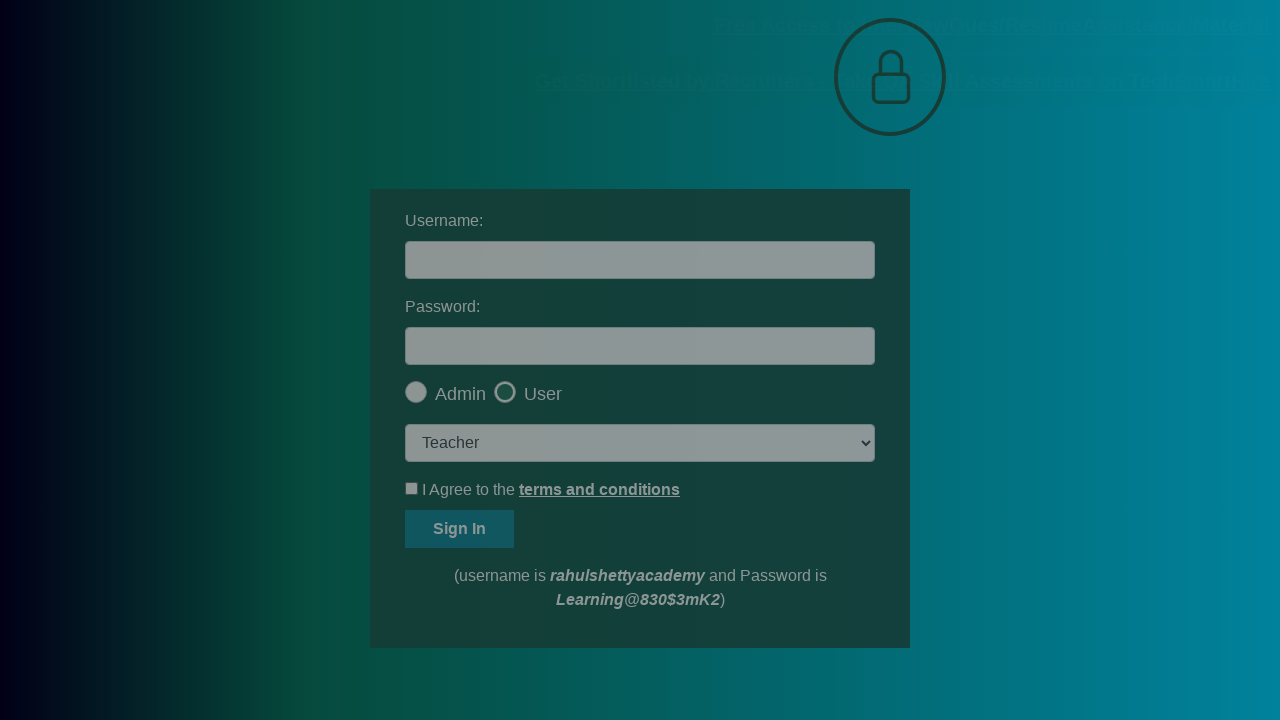

Clicked the okay button in the popup at (698, 144) on #okayBtn
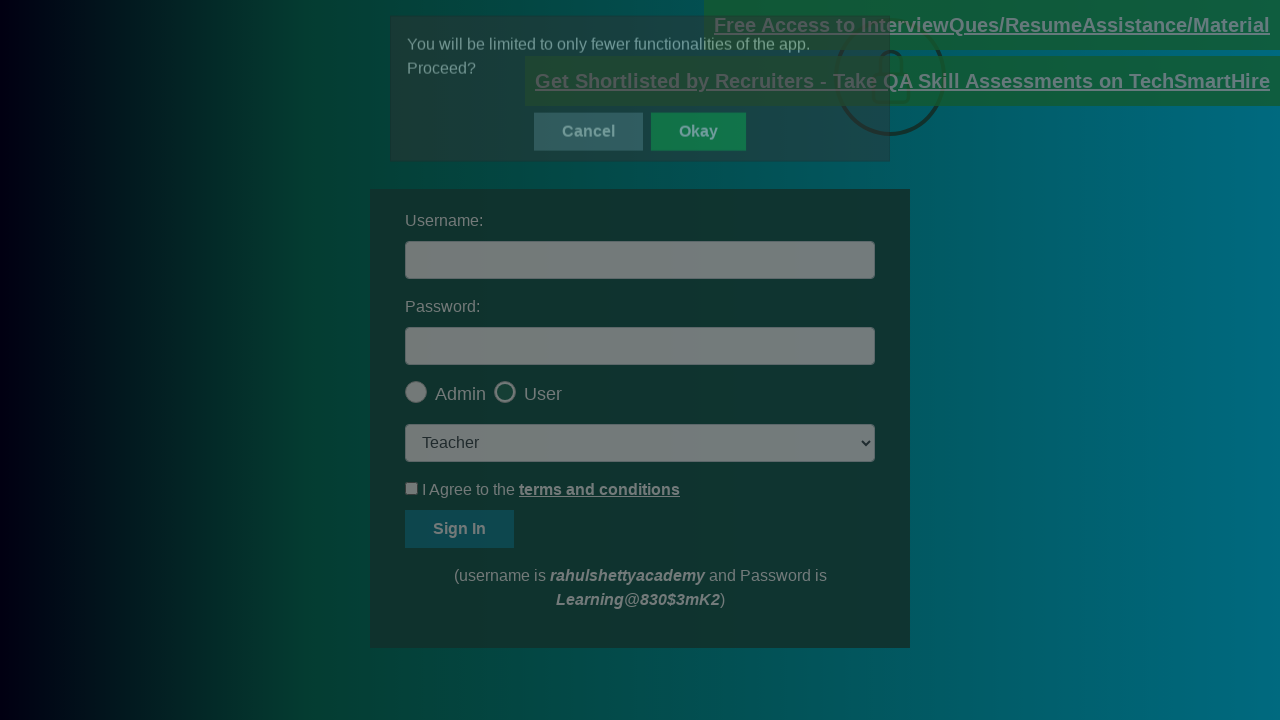

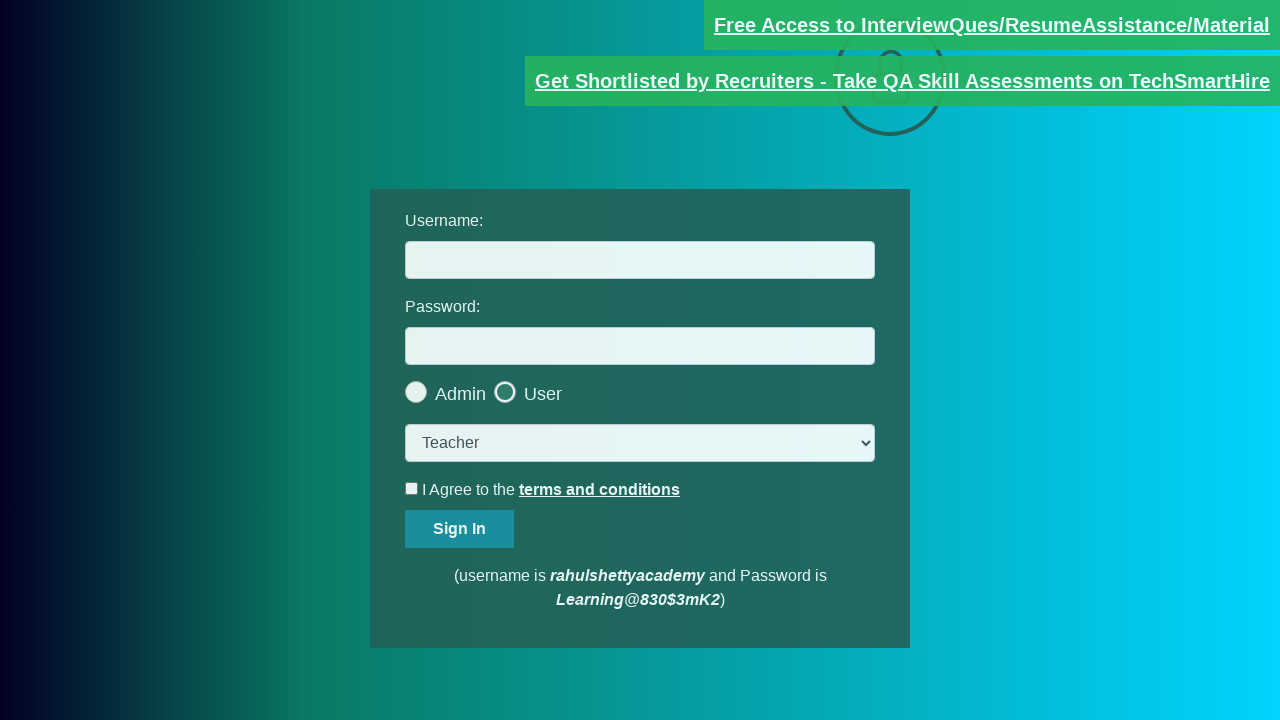